Performs a backward navigation in the browser

Starting URL: https://iths.se

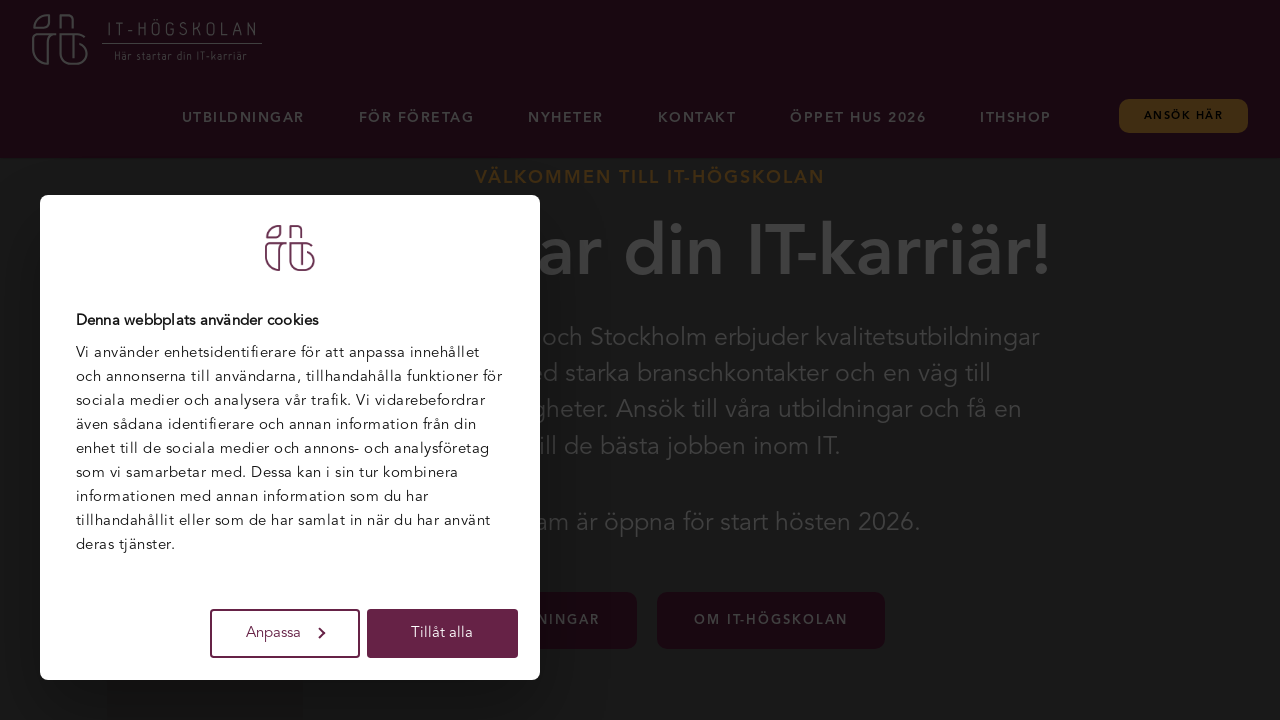

Navigated backward in browser history from https://iths.se
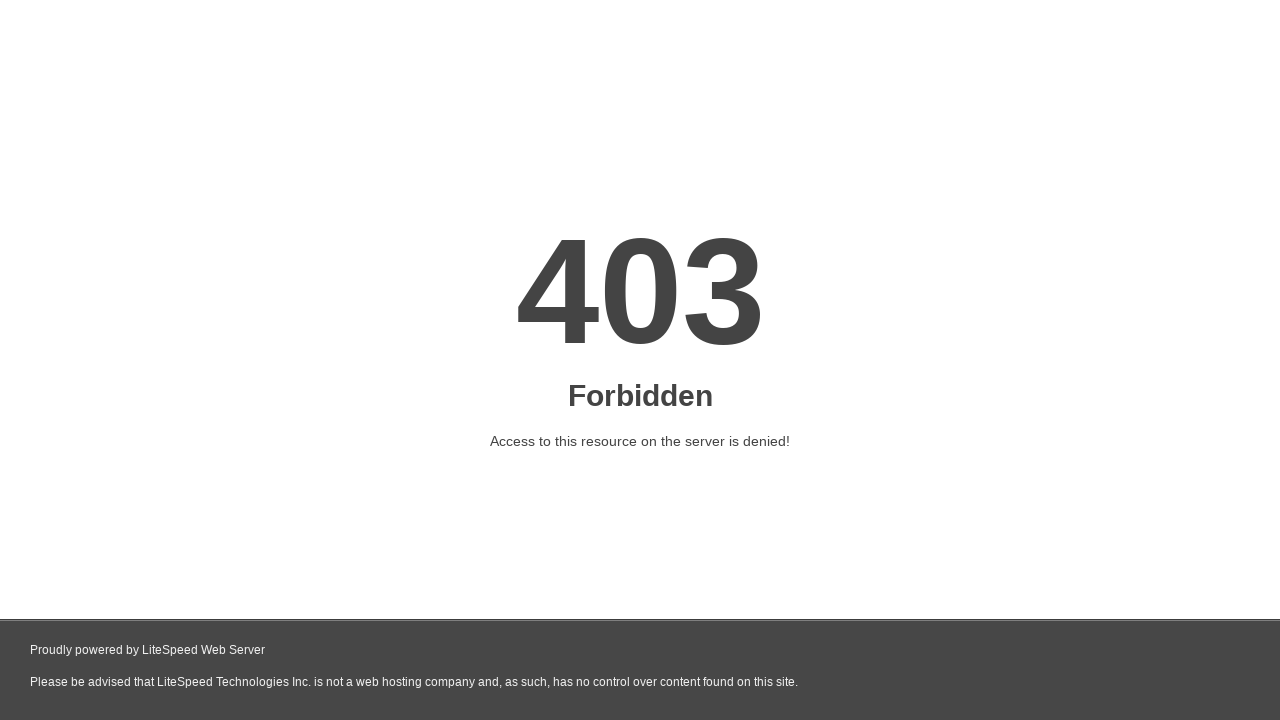

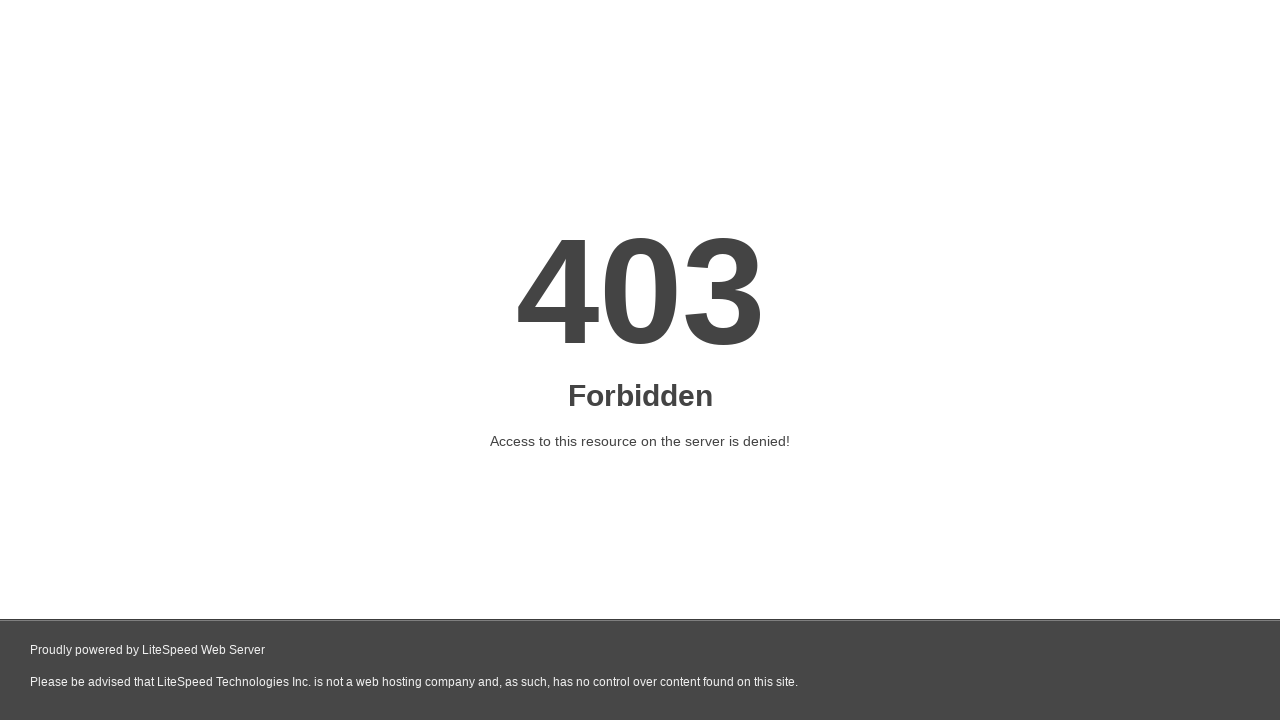